Tests navigation to About page from main menu and verifies the URL

Starting URL: https://webshop-agil-testautomatiserare.netlify.app

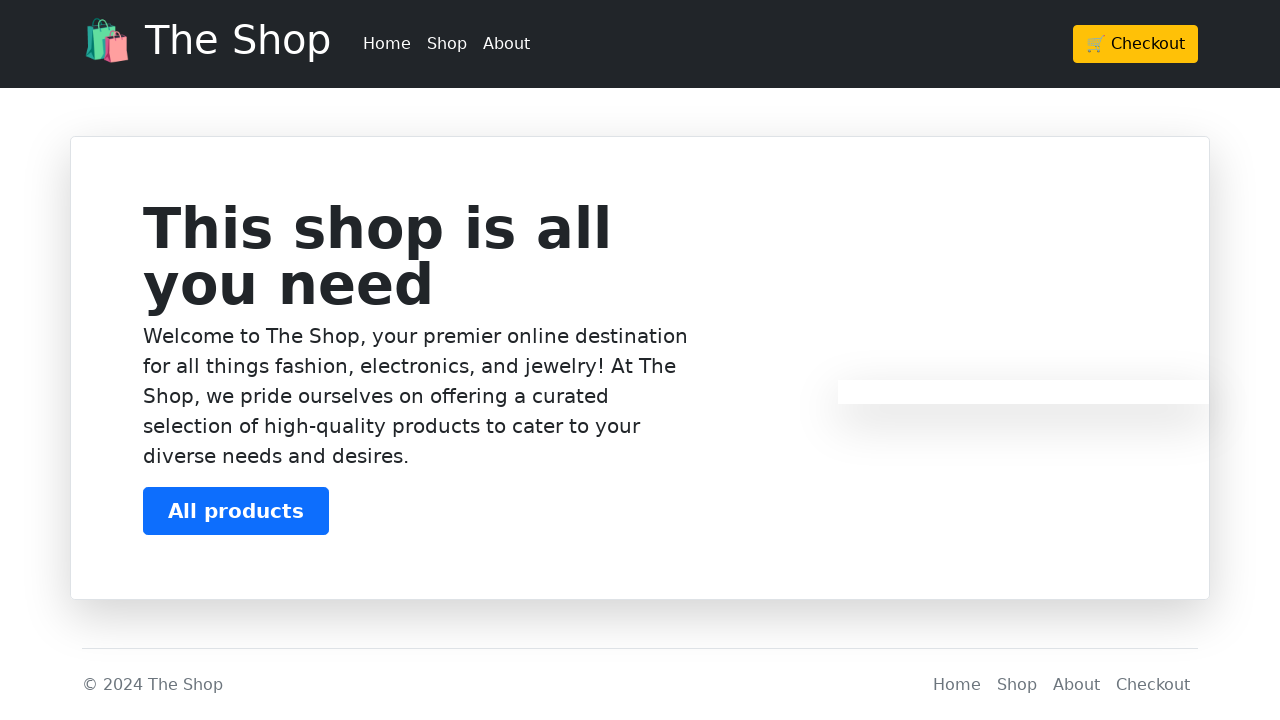

Located About menu item in header navigation
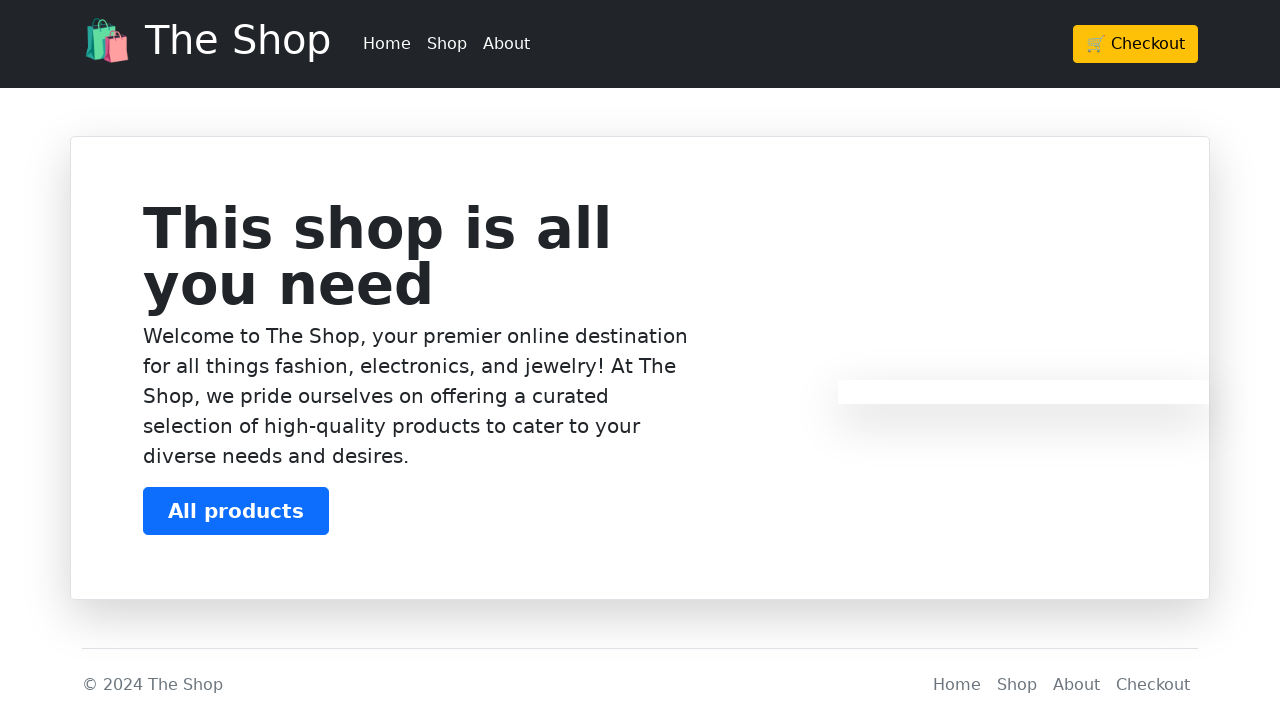

Clicked About link in main menu
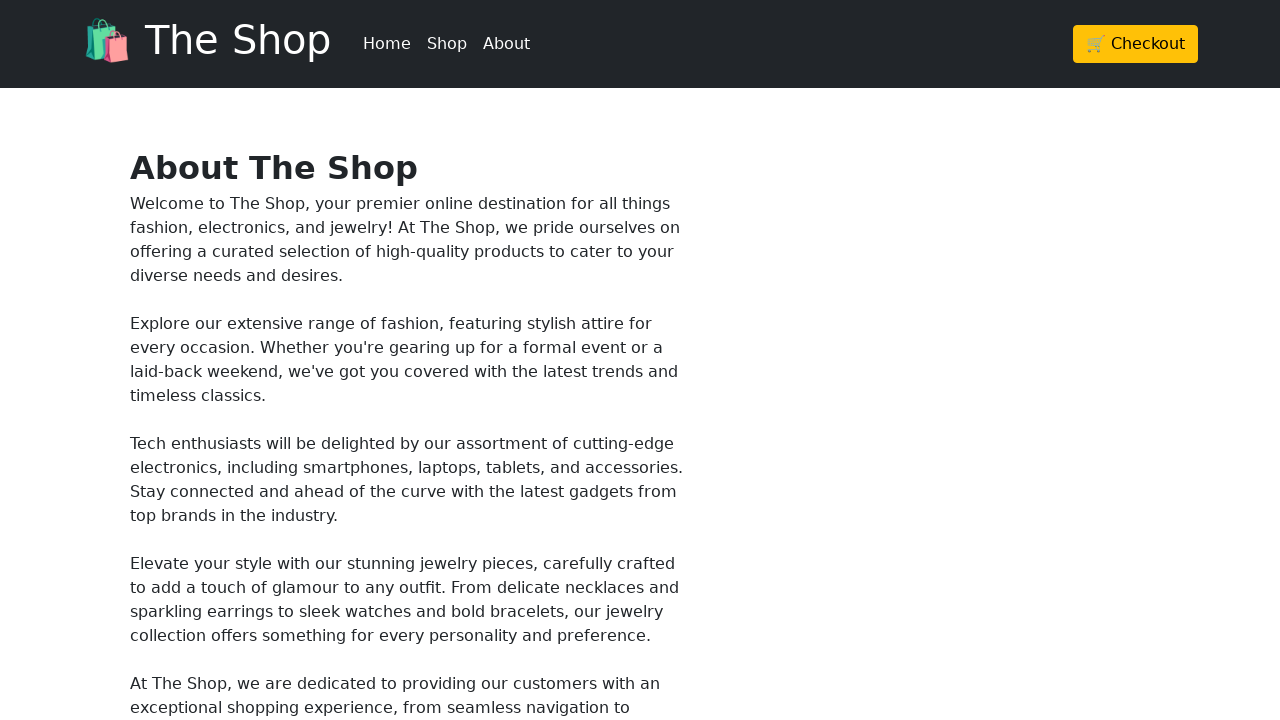

Navigated to About page and URL verified
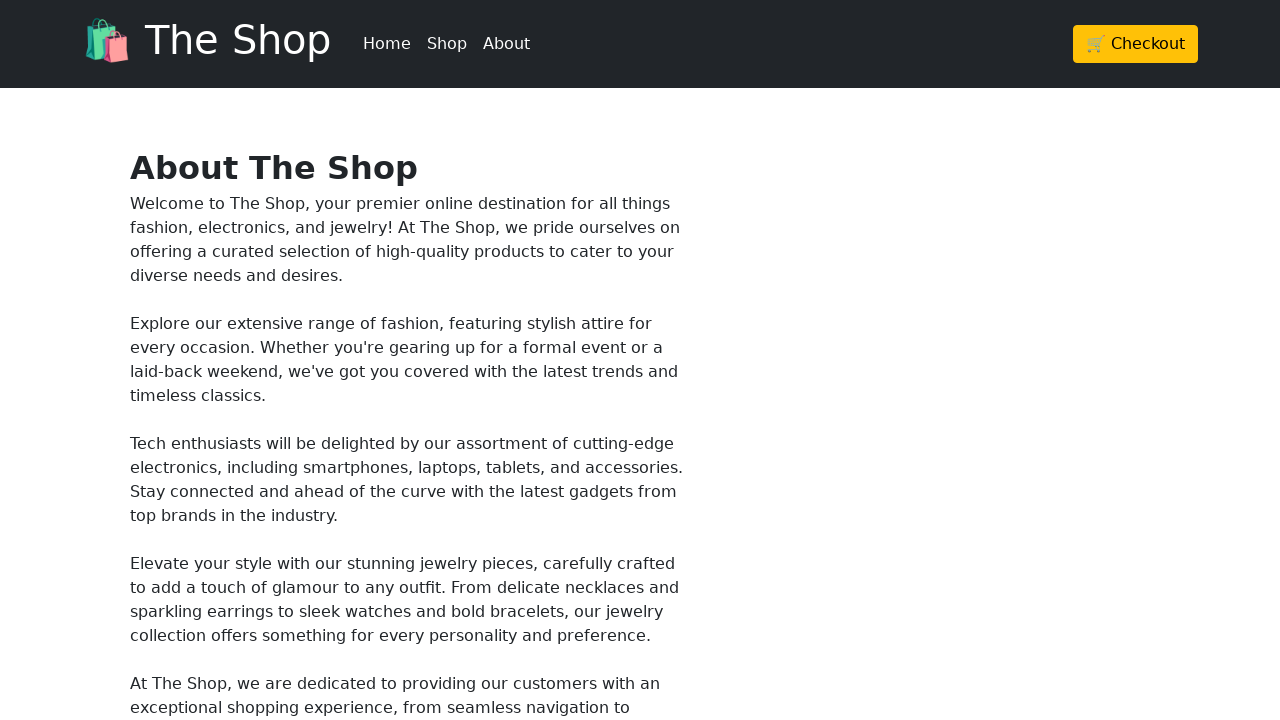

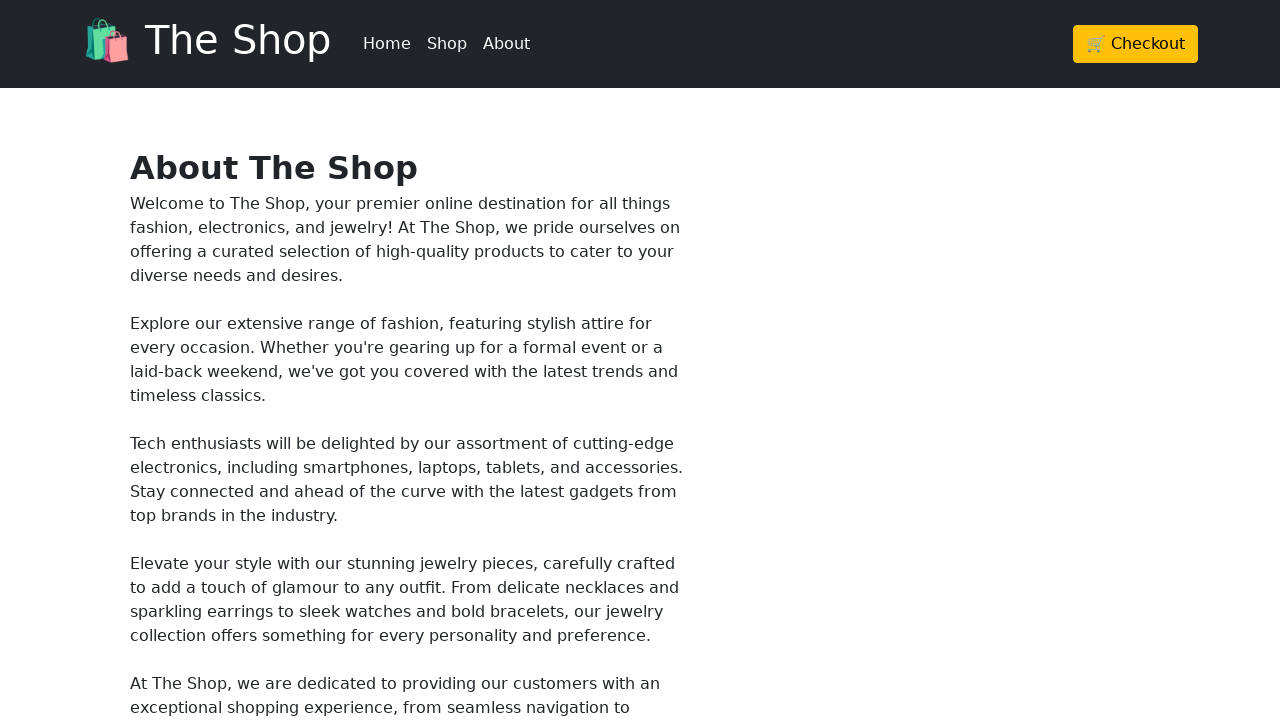